Tests the search functionality with an invalid/nonsense search term "x235sd525asd" to verify the system handles no-results scenarios.

Starting URL: https://tuoitre.vn/

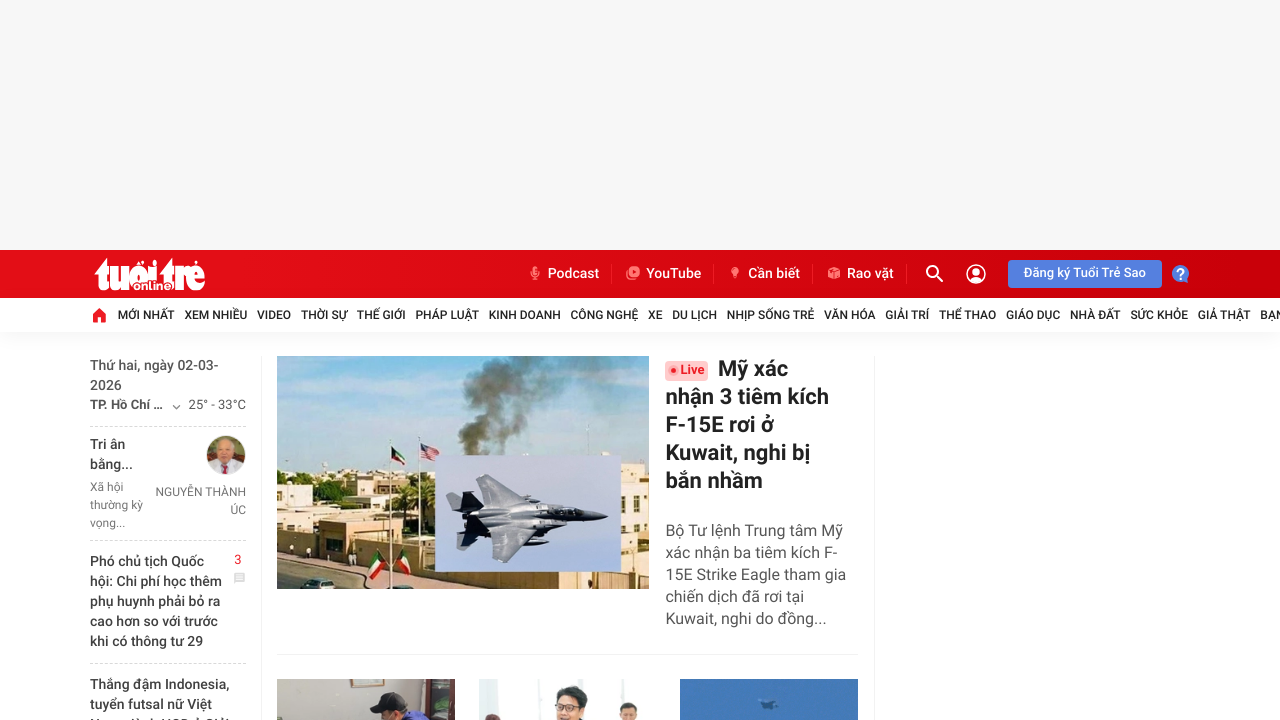

Clicked search icon to open search box at (935, 274) on #admWrapsite > div > div.header > div > div.header__top > div > div > div.header
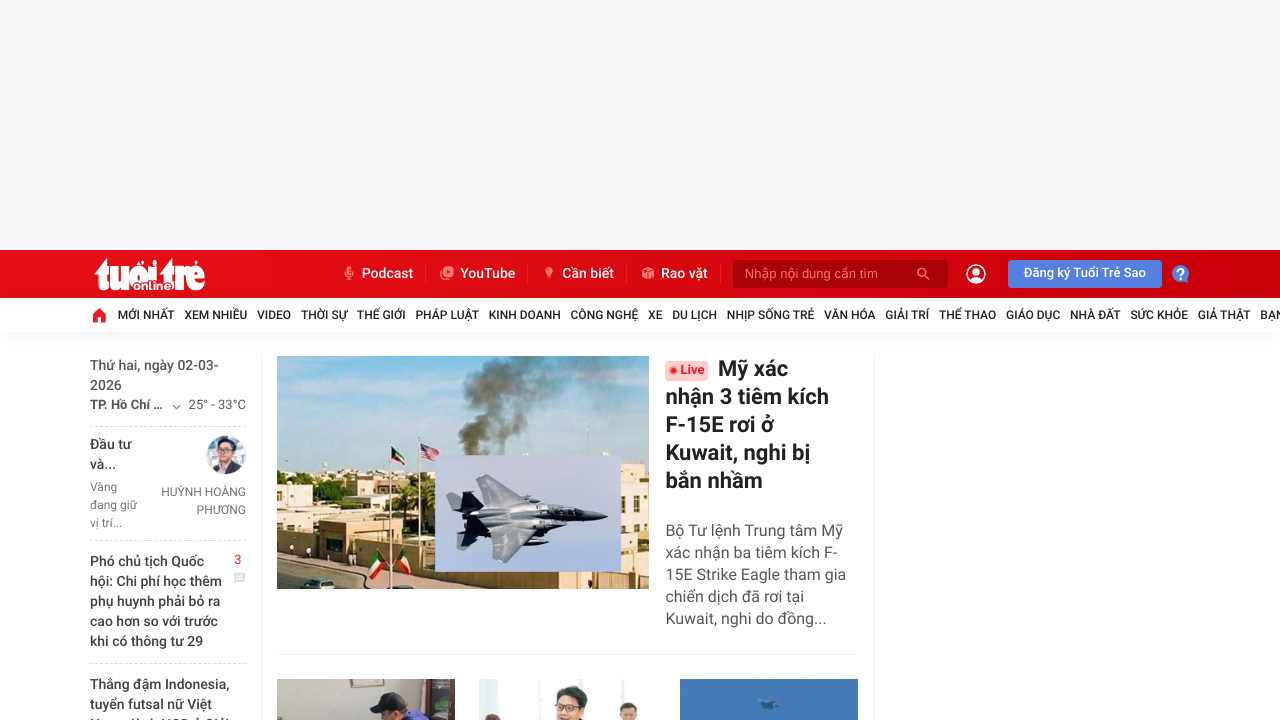

Entered invalid search term 'x235sd525asd' in search field on #admWrapsite > div > div.header > div > div.header__top > div > div > div.header
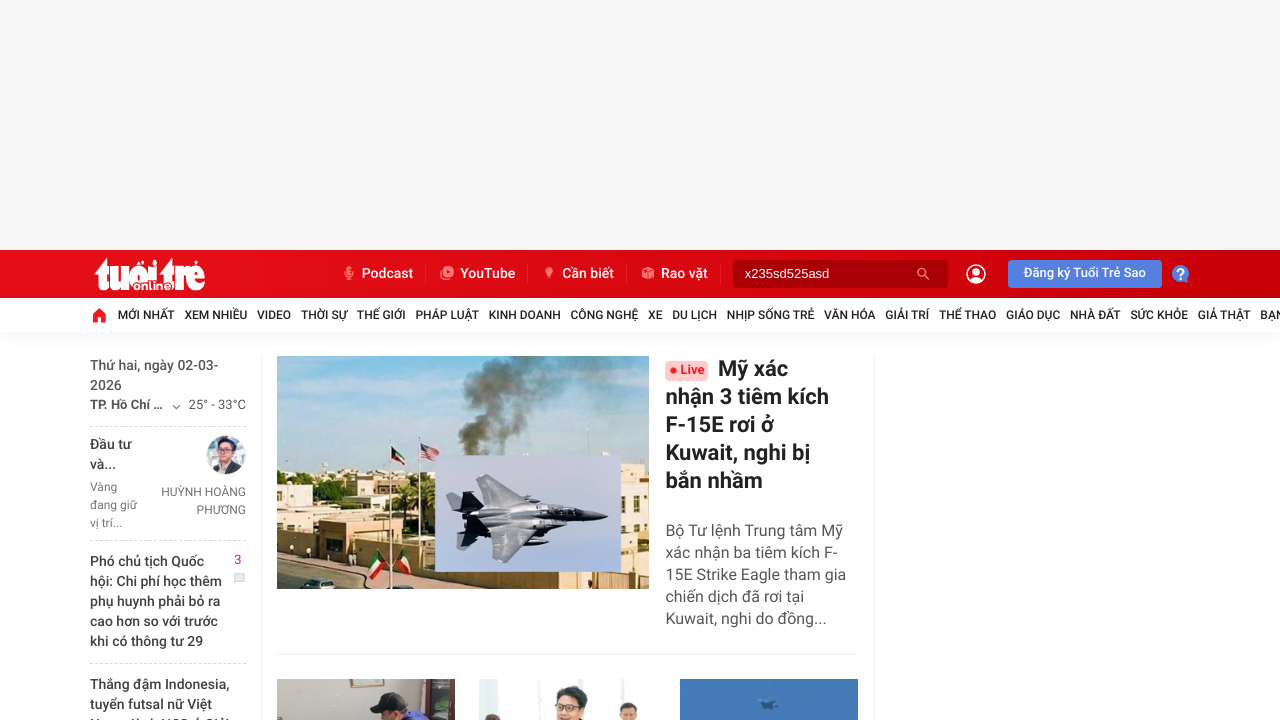

Clicked search button to submit search query at (923, 274) on #admWrapsite > div > div.header > div > div.header__top > div > div > div.header
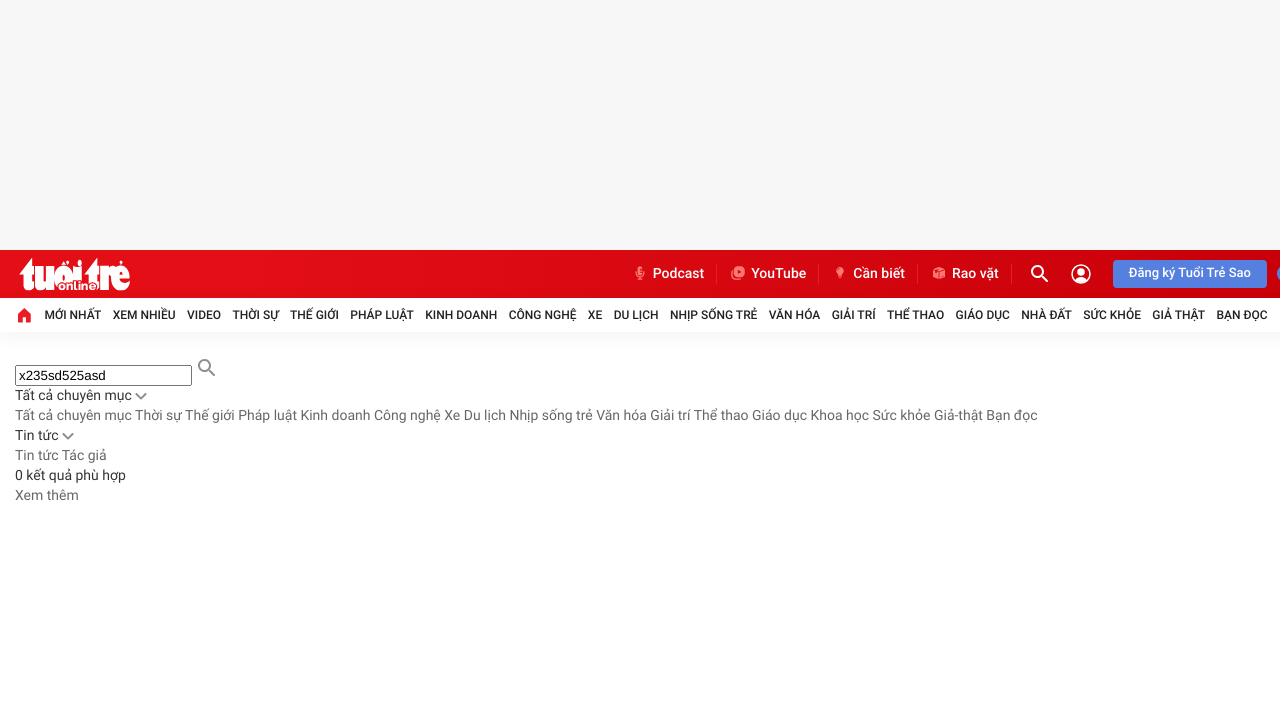

Page loaded after search submission - no results scenario verified
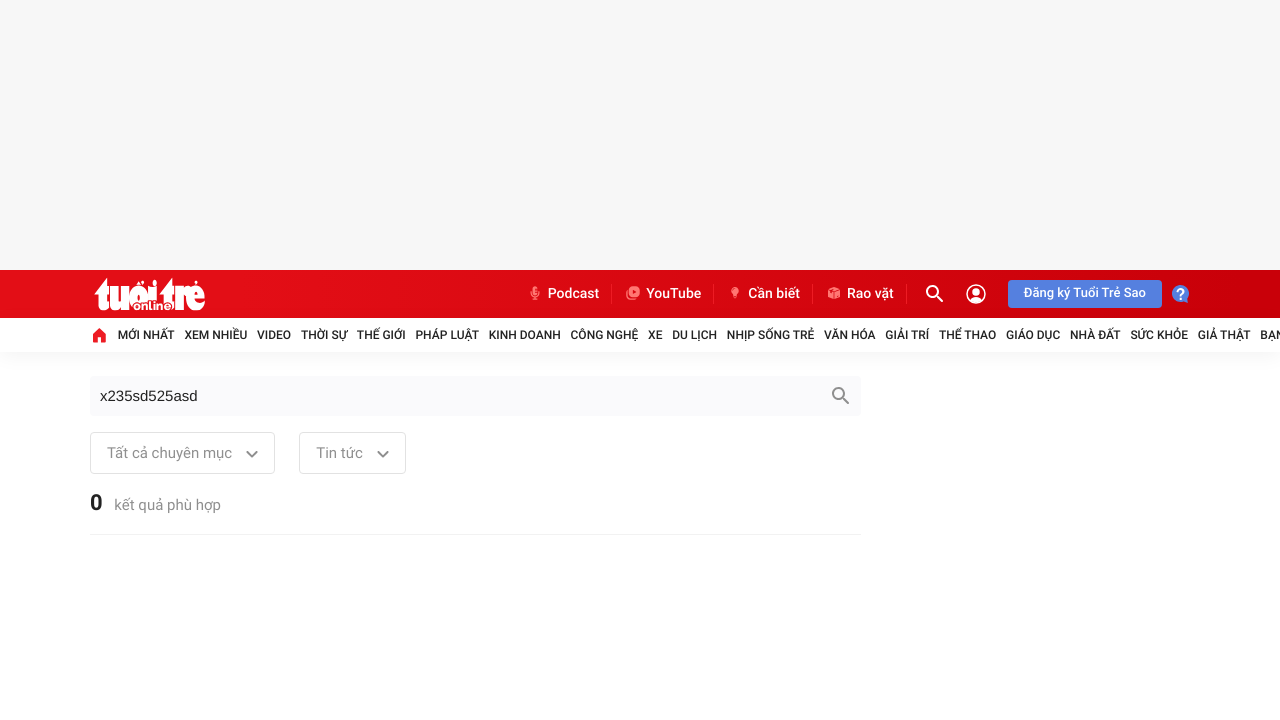

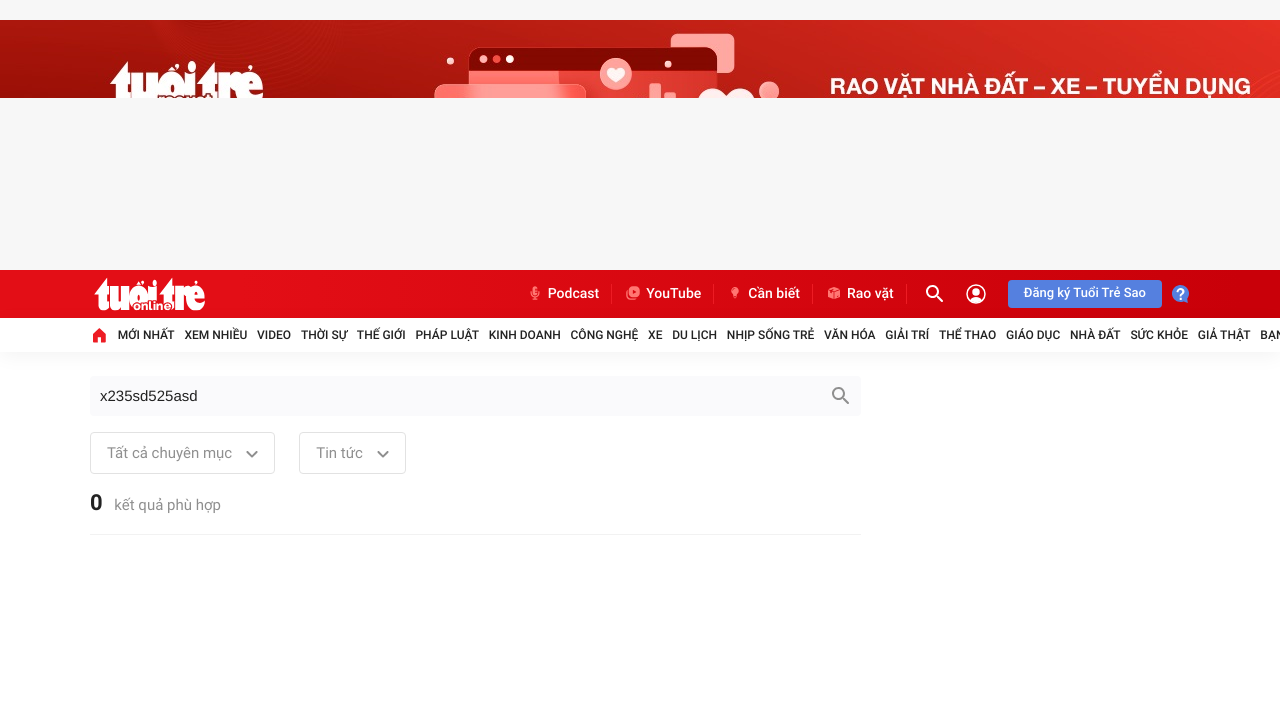